Tests scrolling to a specific element and clicking on the Inputs link

Starting URL: https://practice.cydeo.com/

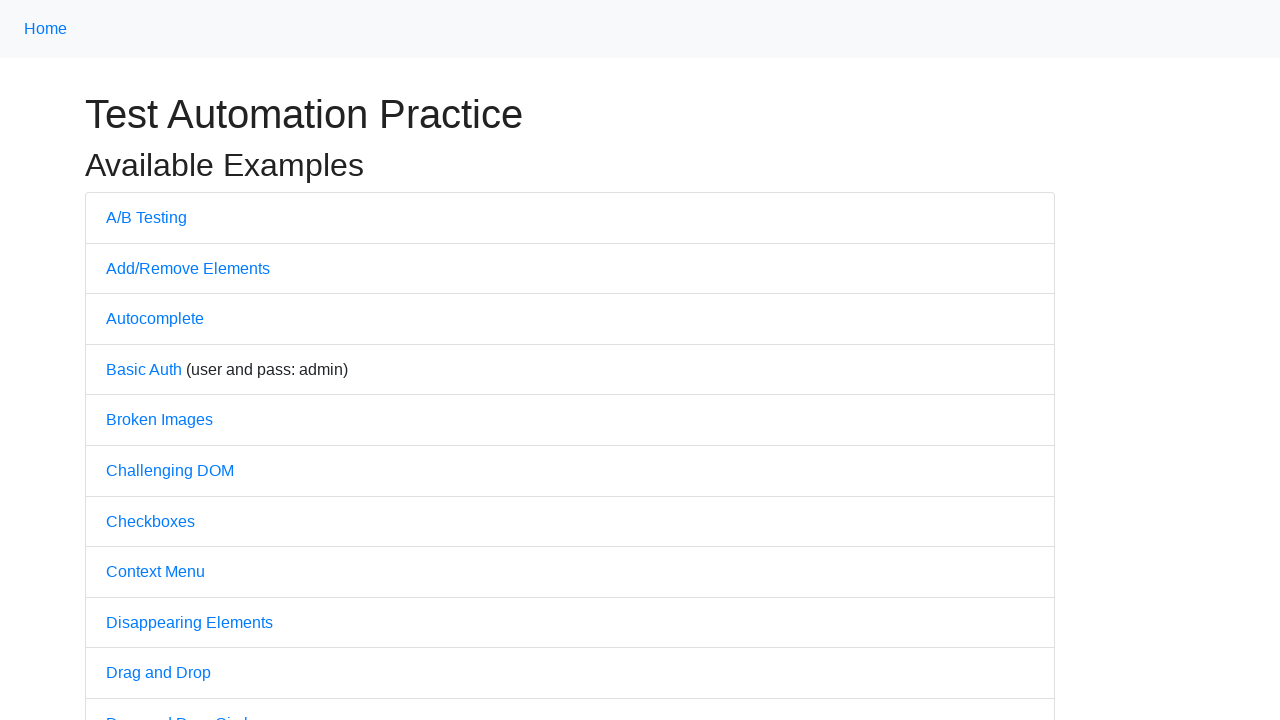

Located the Inputs link on the page
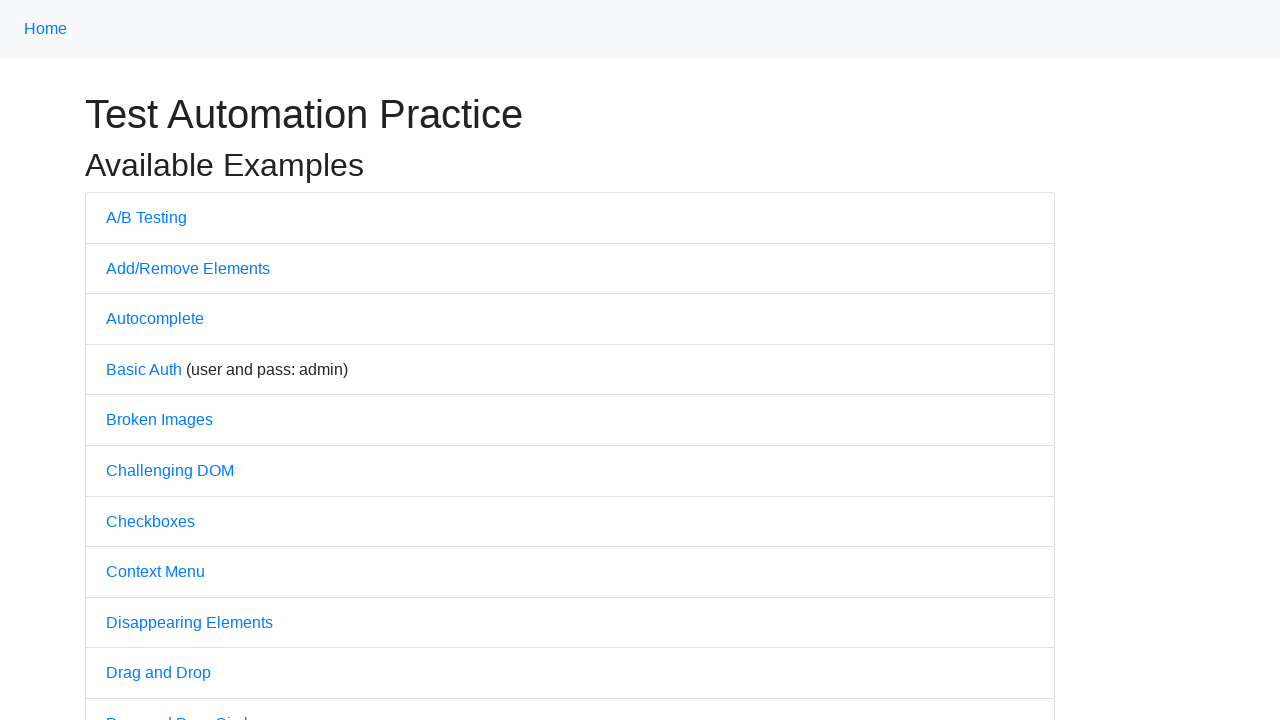

Clicked the Inputs link to navigate to inputs page at (128, 361) on internal:text="Inputs"i
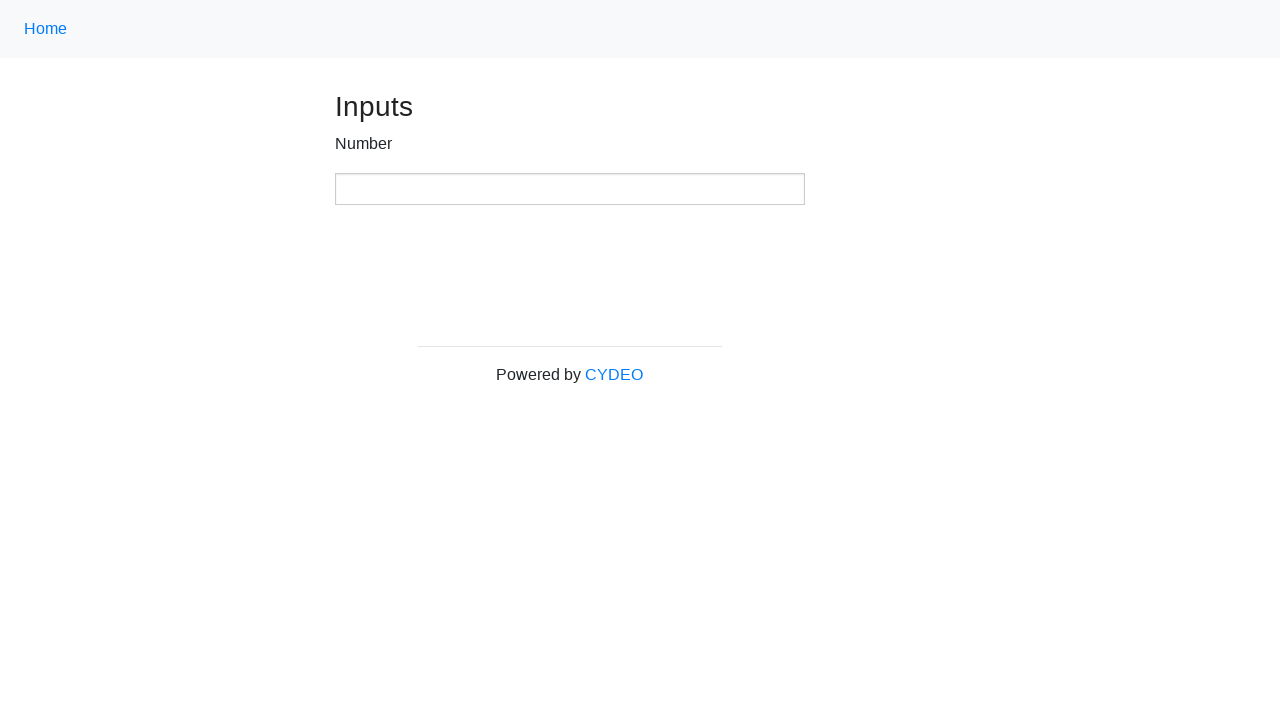

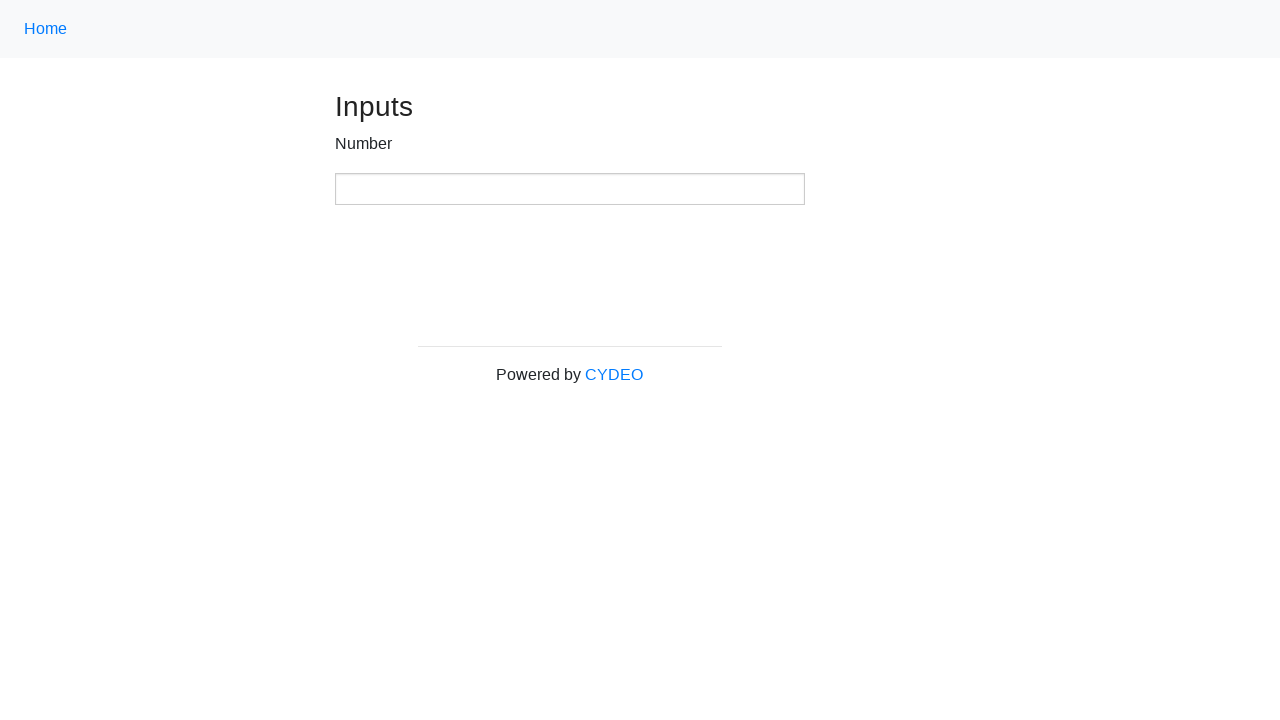